Tests the Double Click Me button on DemoQA buttons page by double-clicking it and verifying the double click message appears

Starting URL: https://demoqa.com/elements

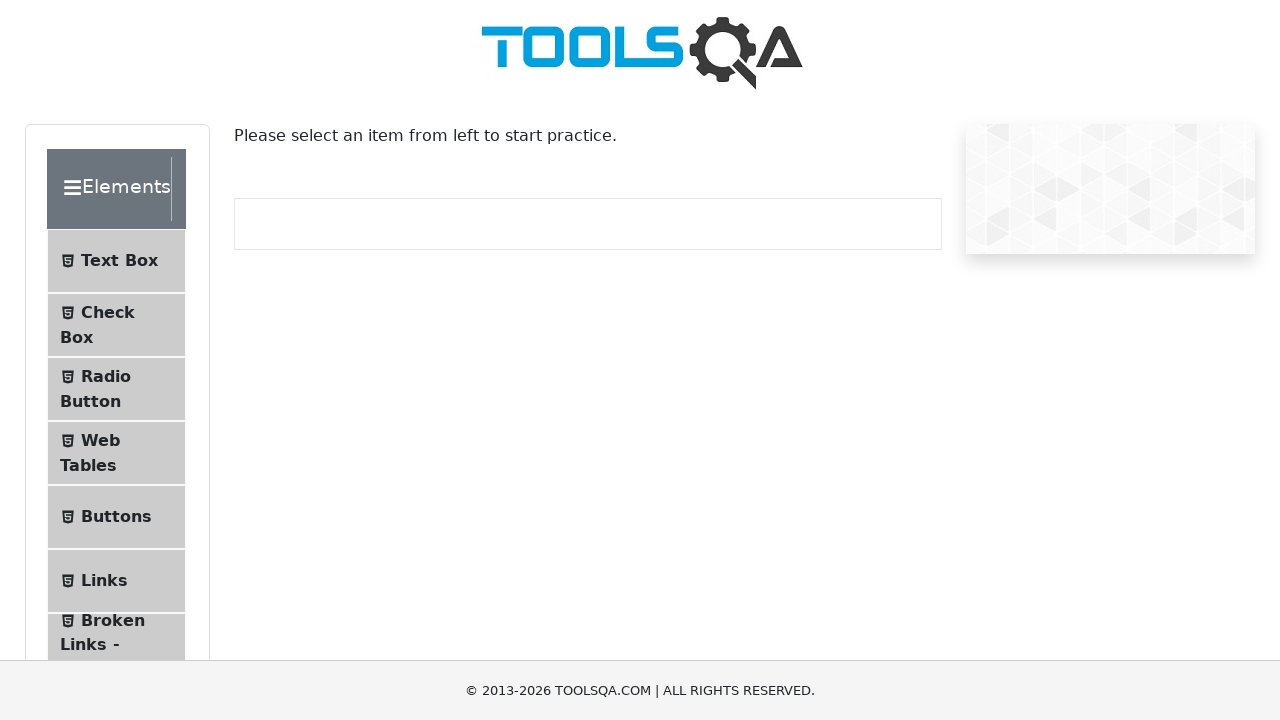

Clicked Buttons menu item at (116, 517) on li:has-text('Buttons')
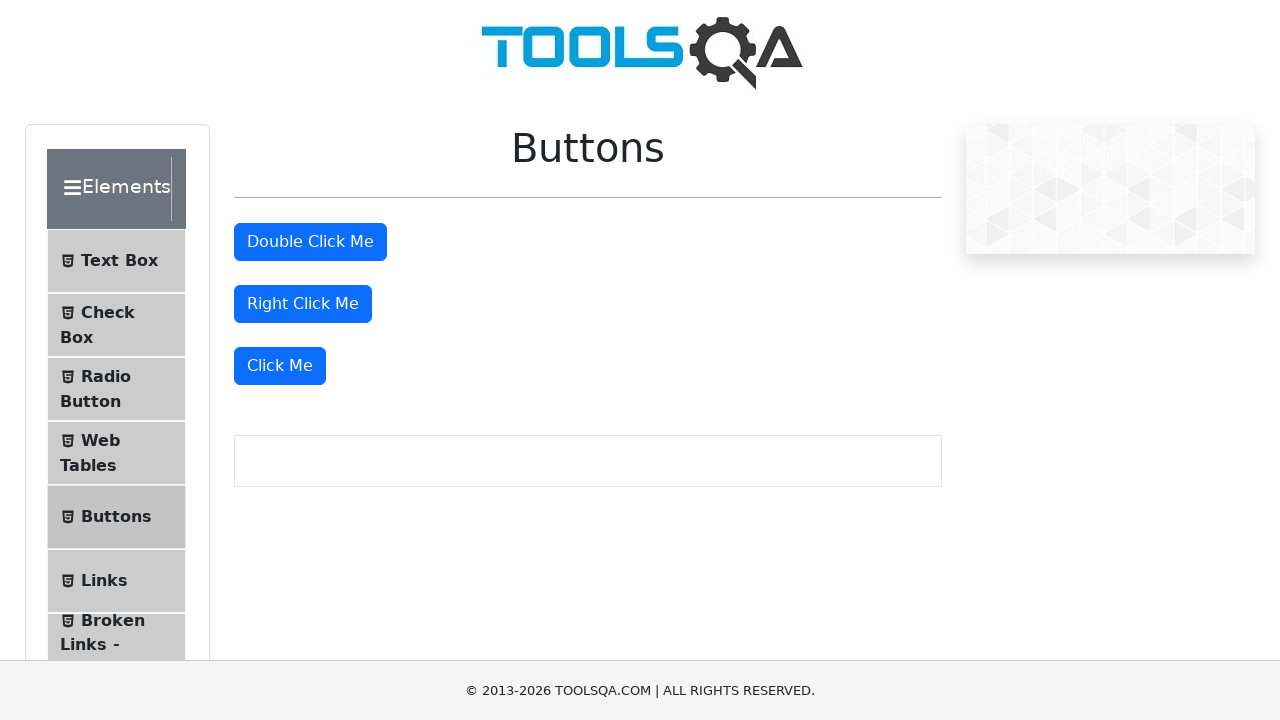

Buttons page loaded successfully
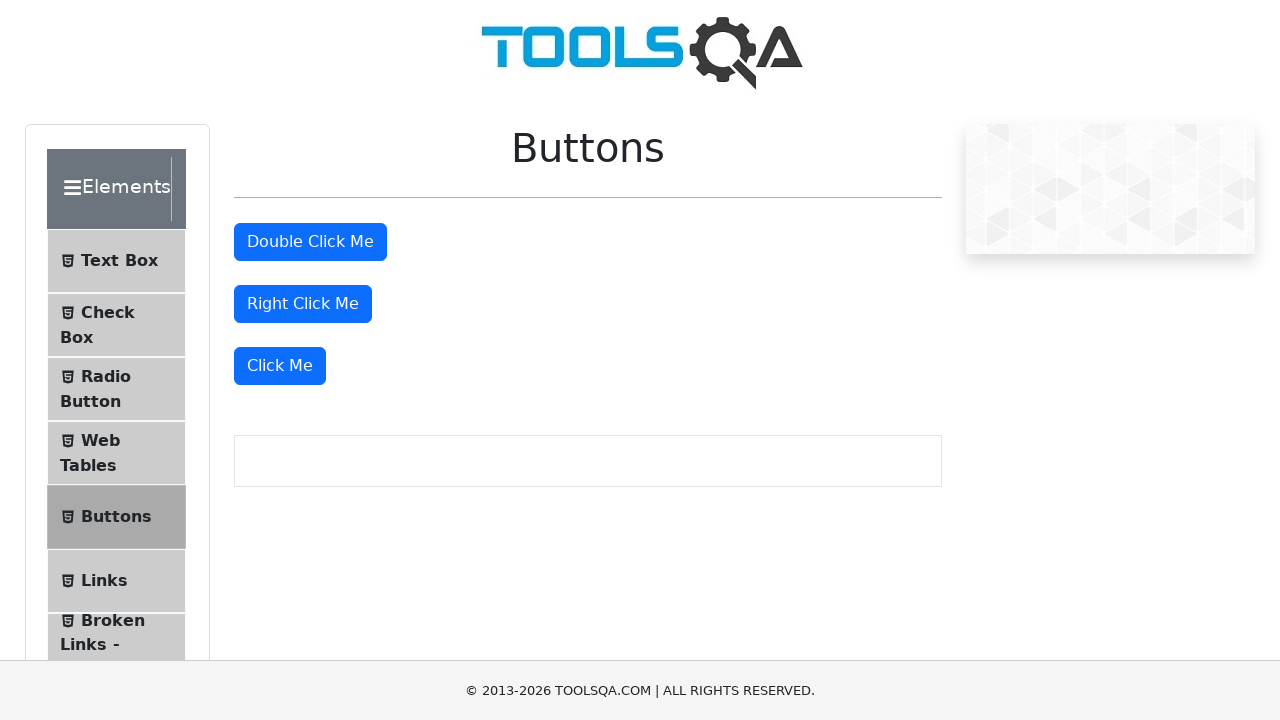

Double-clicked the 'Double Click Me' button at (310, 242) on internal:role=button[name="Double Click Me"i]
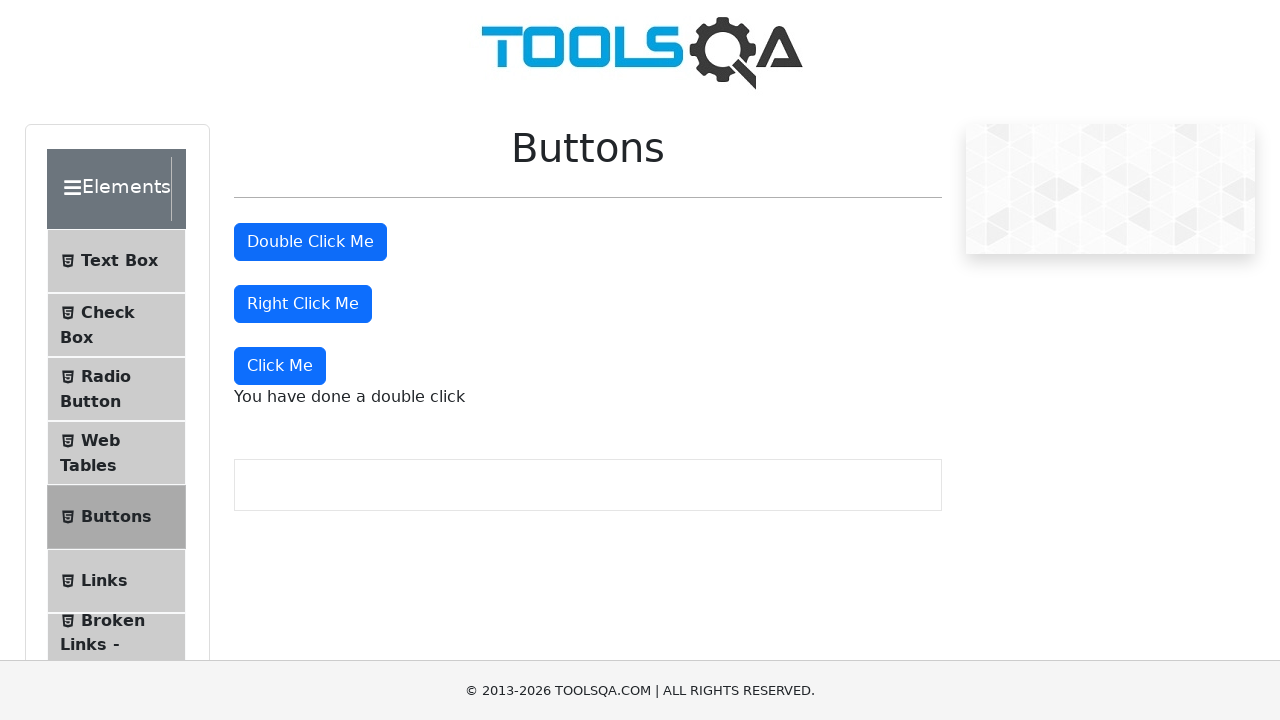

Verified double click message appeared
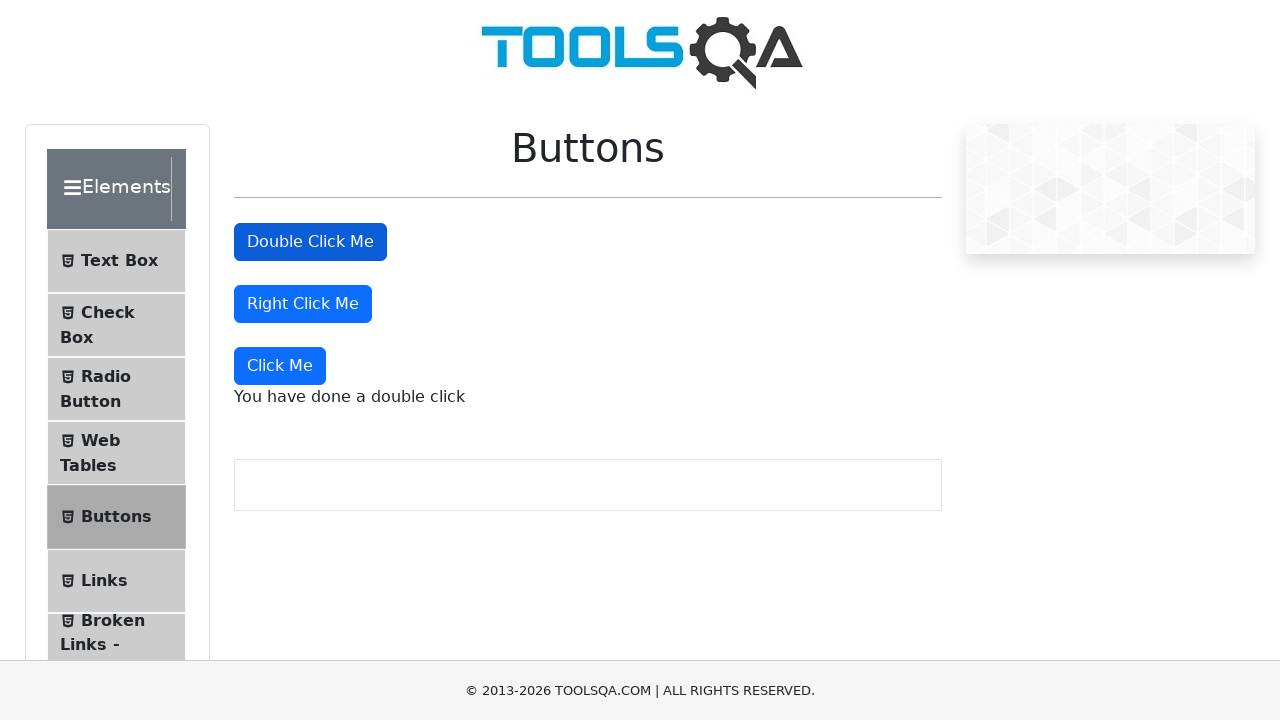

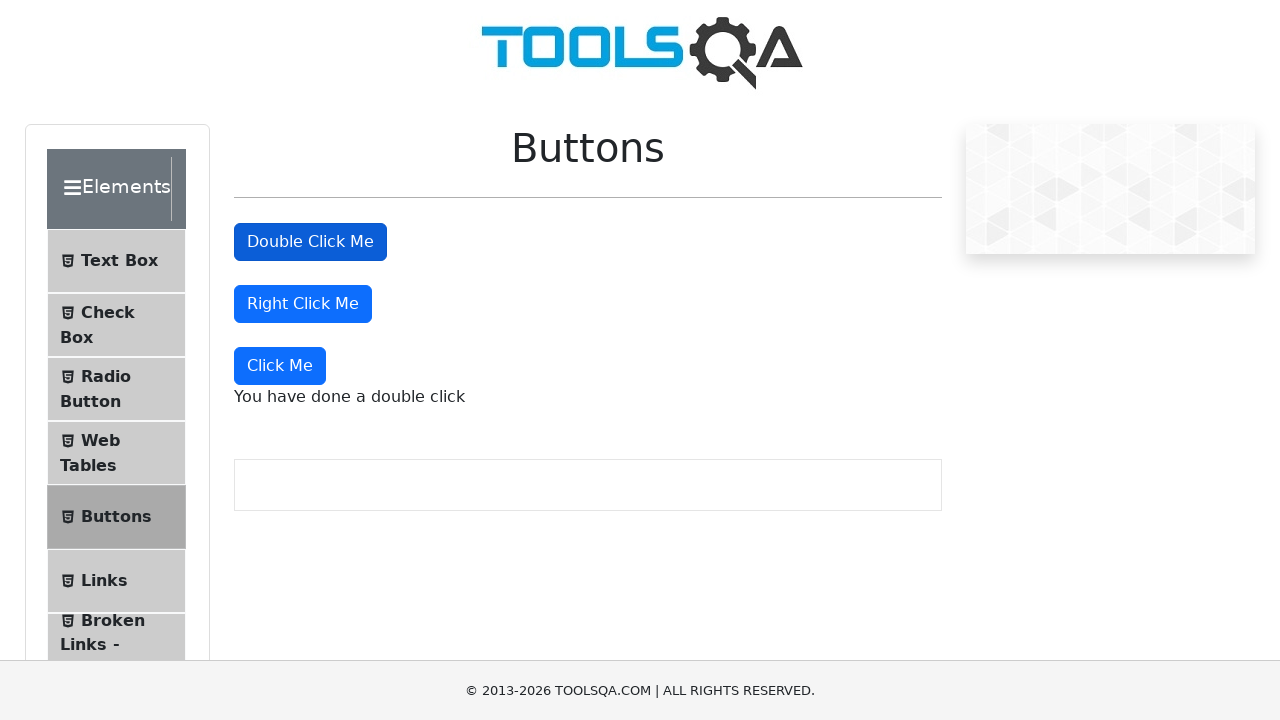